Tests a web form by filling a text field and submitting the form, then verifying the success message

Starting URL: https://www.selenium.dev/selenium/web/web-form.html

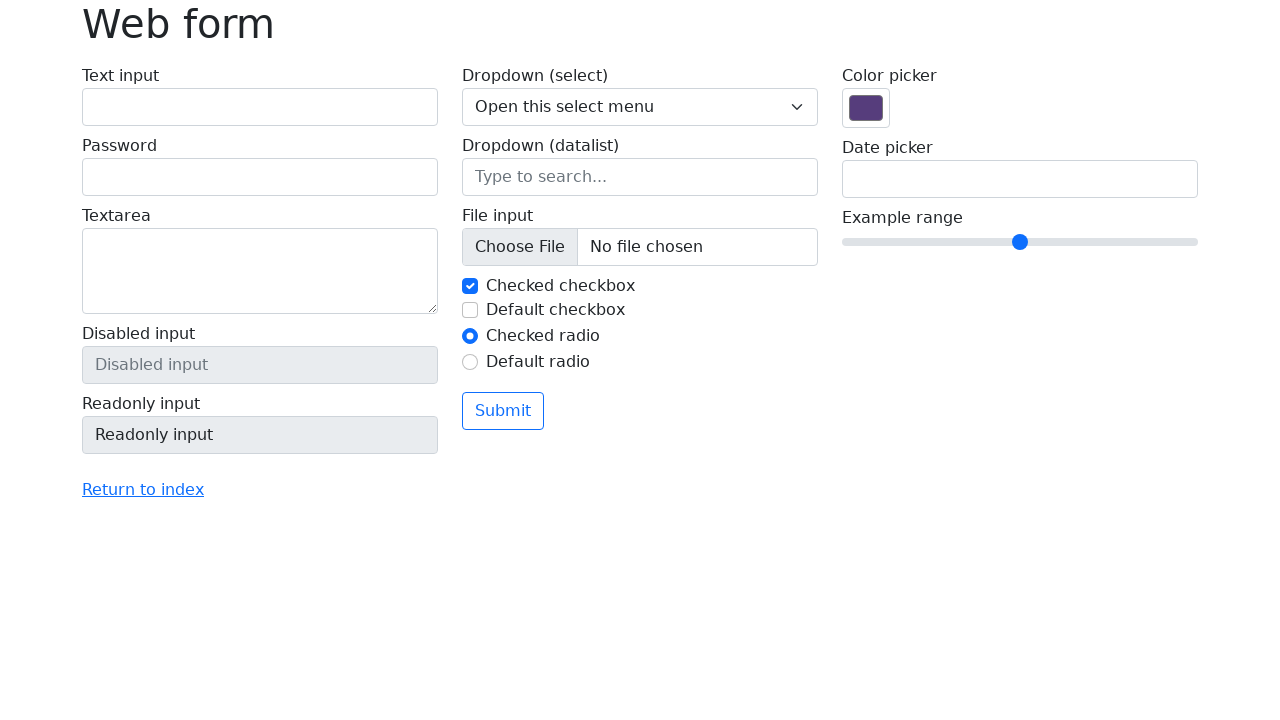

Filled text field with 'Selenium' on input[name='my-text']
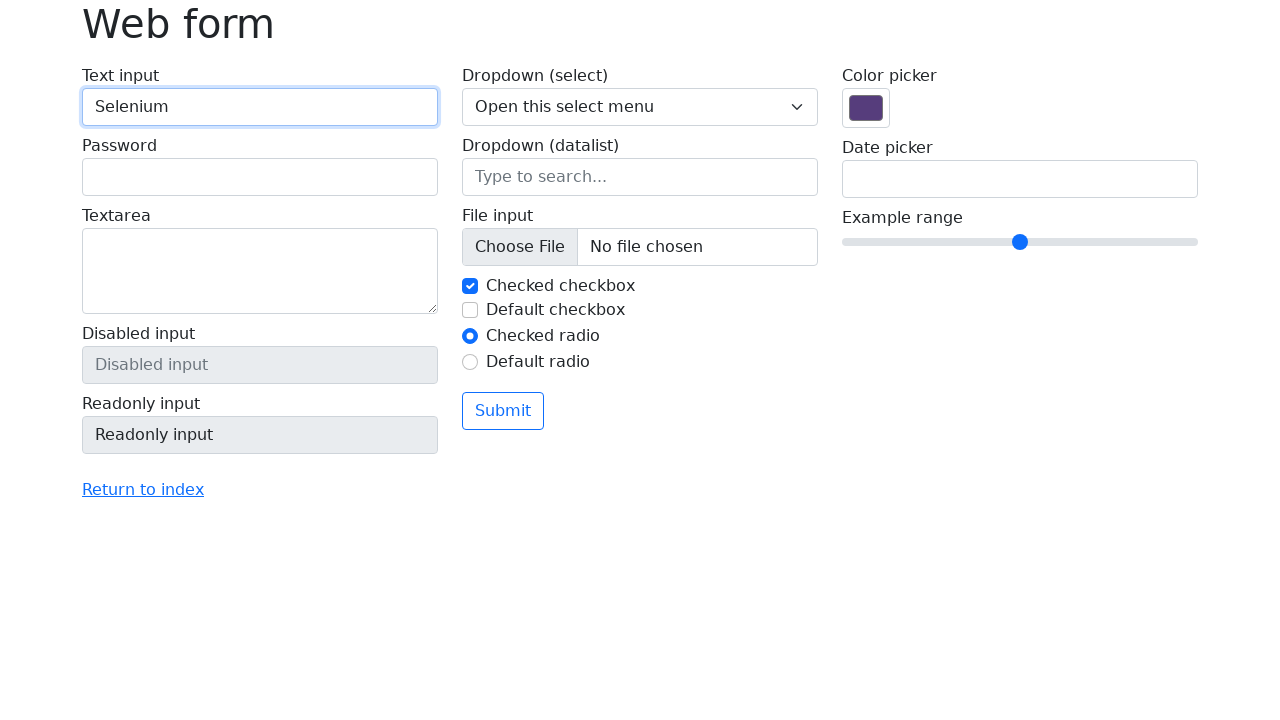

Clicked submit button at (503, 411) on button
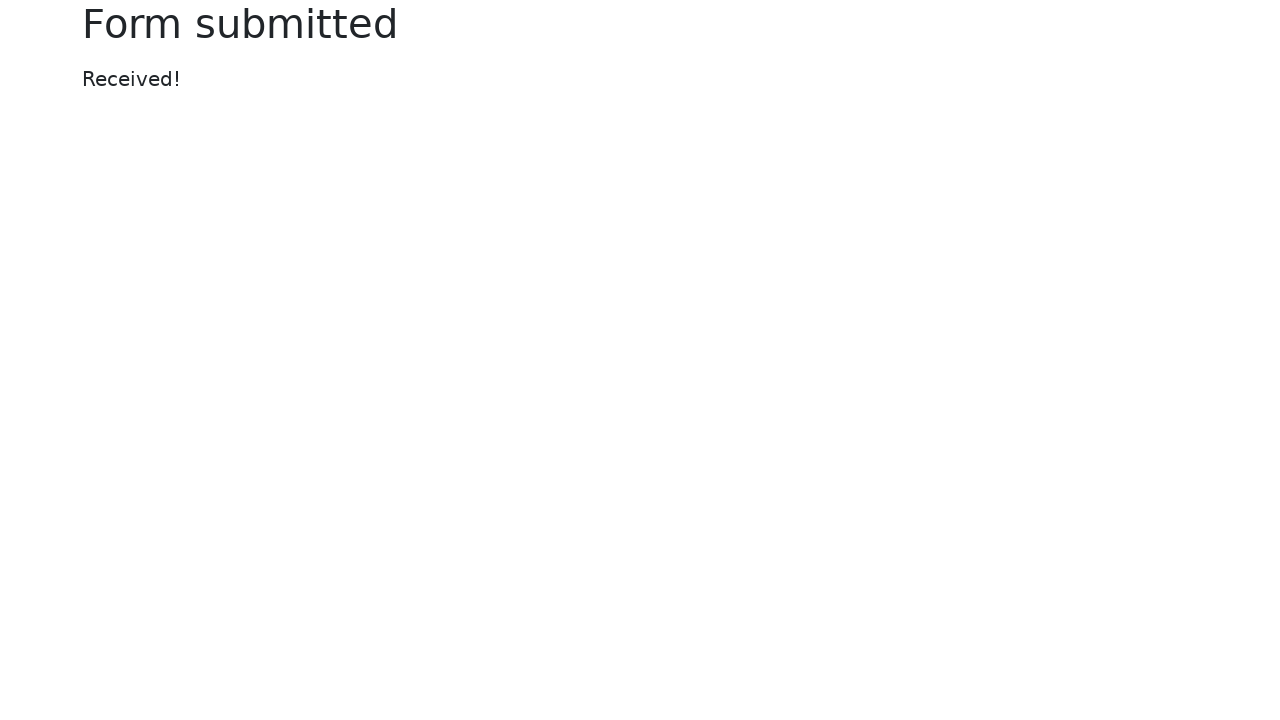

Success message element loaded
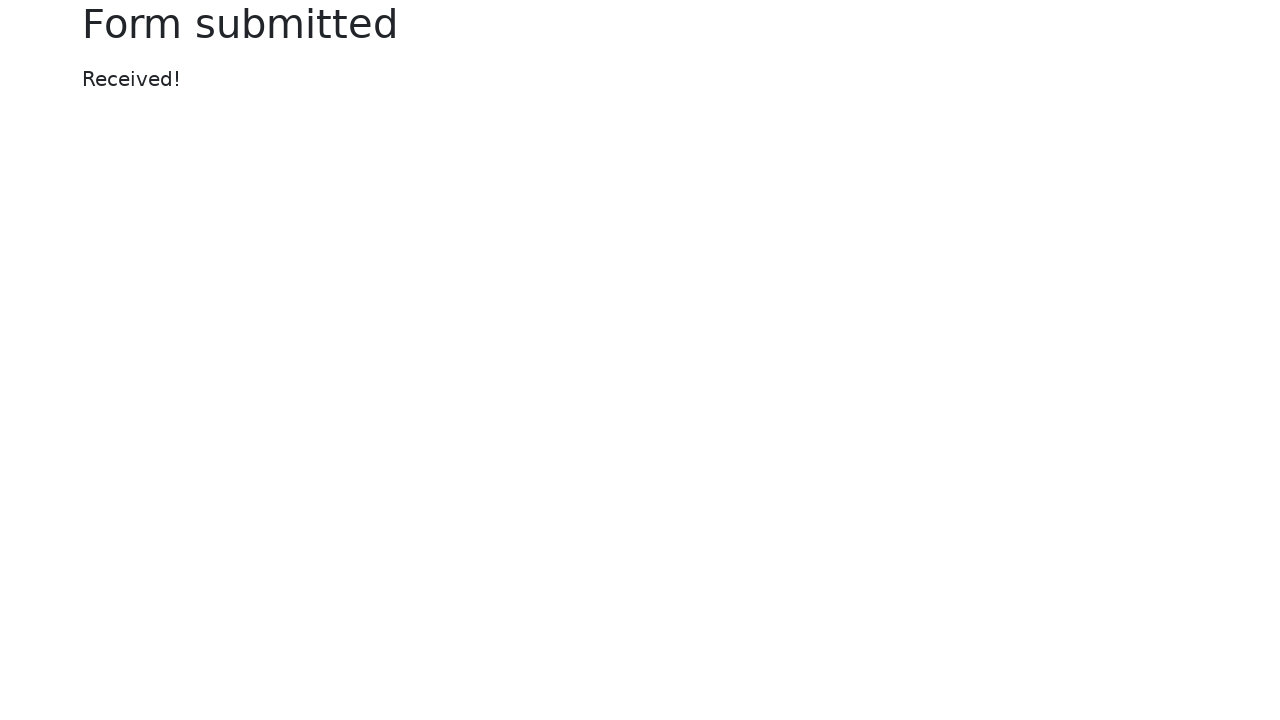

Located success message element
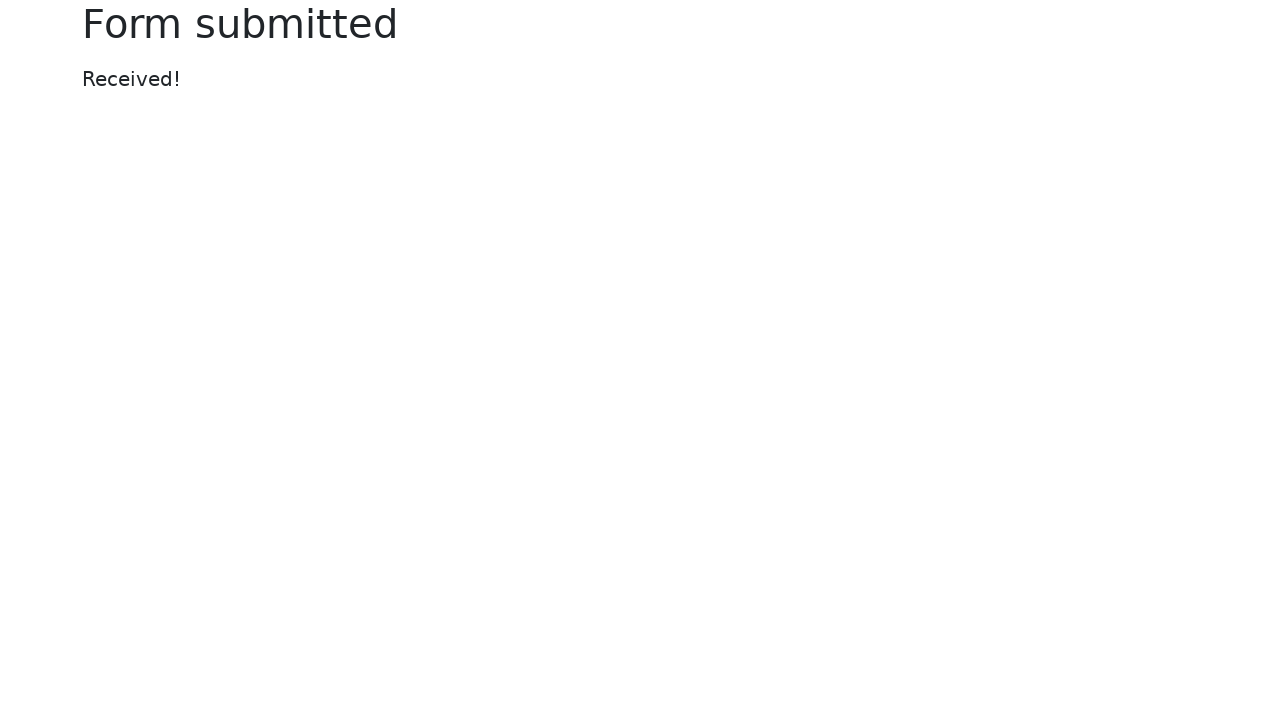

Verified success message text is 'Received!'
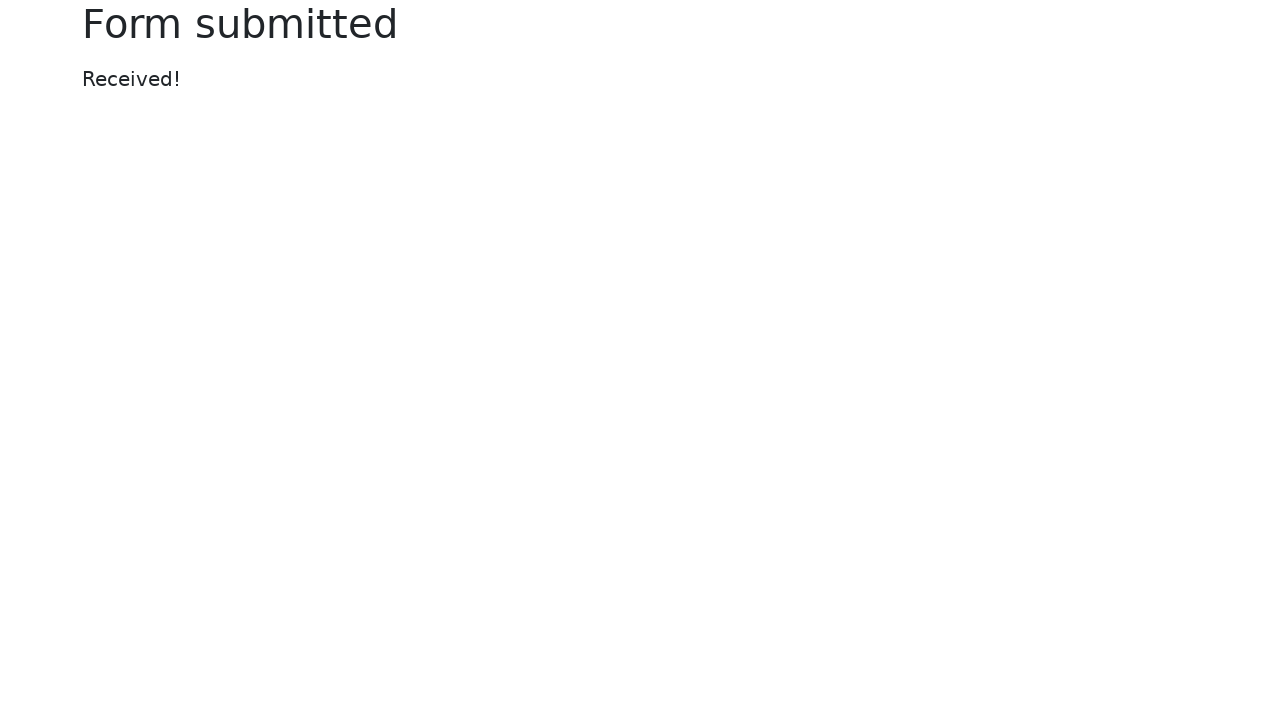

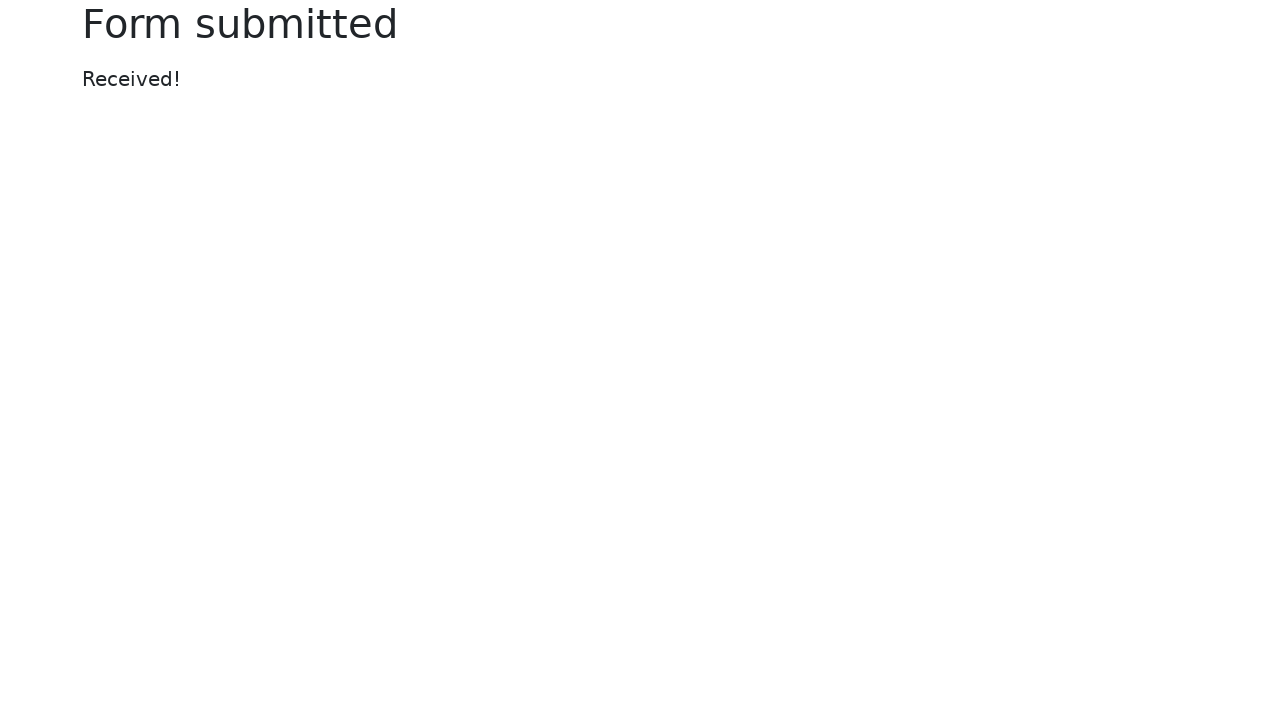